Tests browser alert functionality by clicking a confirm button, handling the alert dialog, and accepting it

Starting URL: https://demoqa.com/alerts

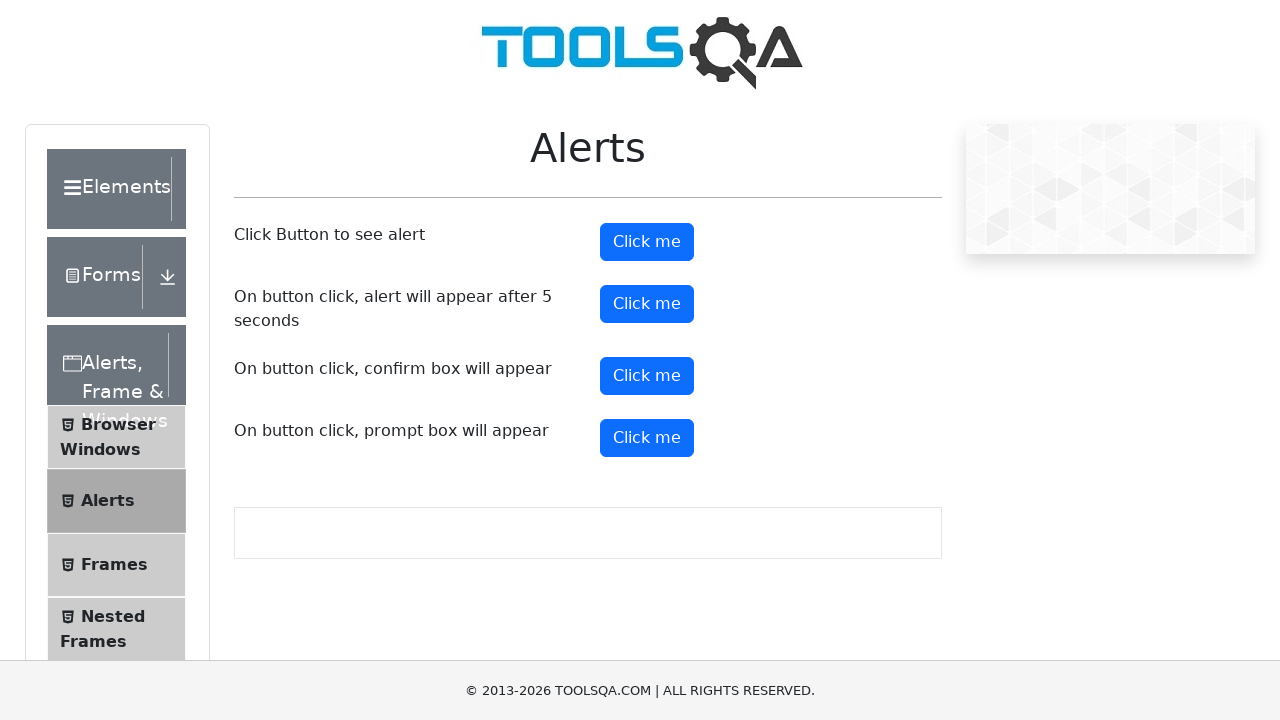

Set up dialog handler to accept confirm dialogs
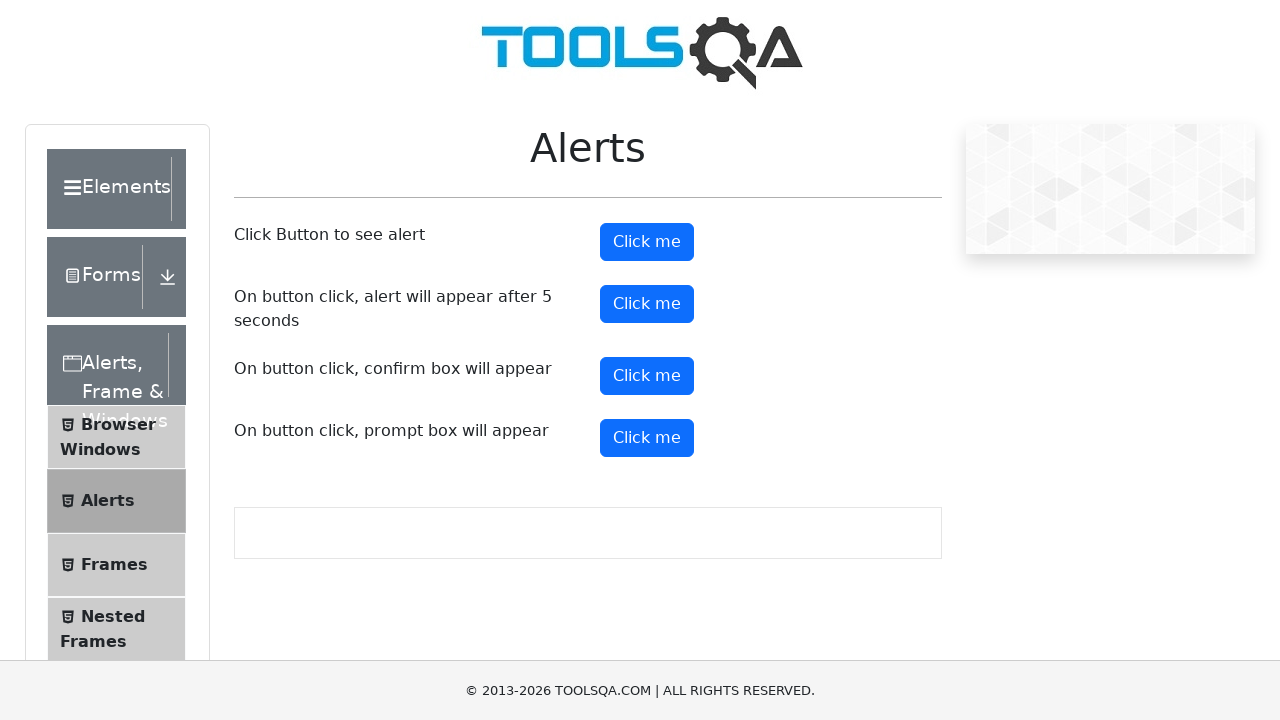

Clicked confirm button to trigger alert dialog at (647, 376) on #confirmButton
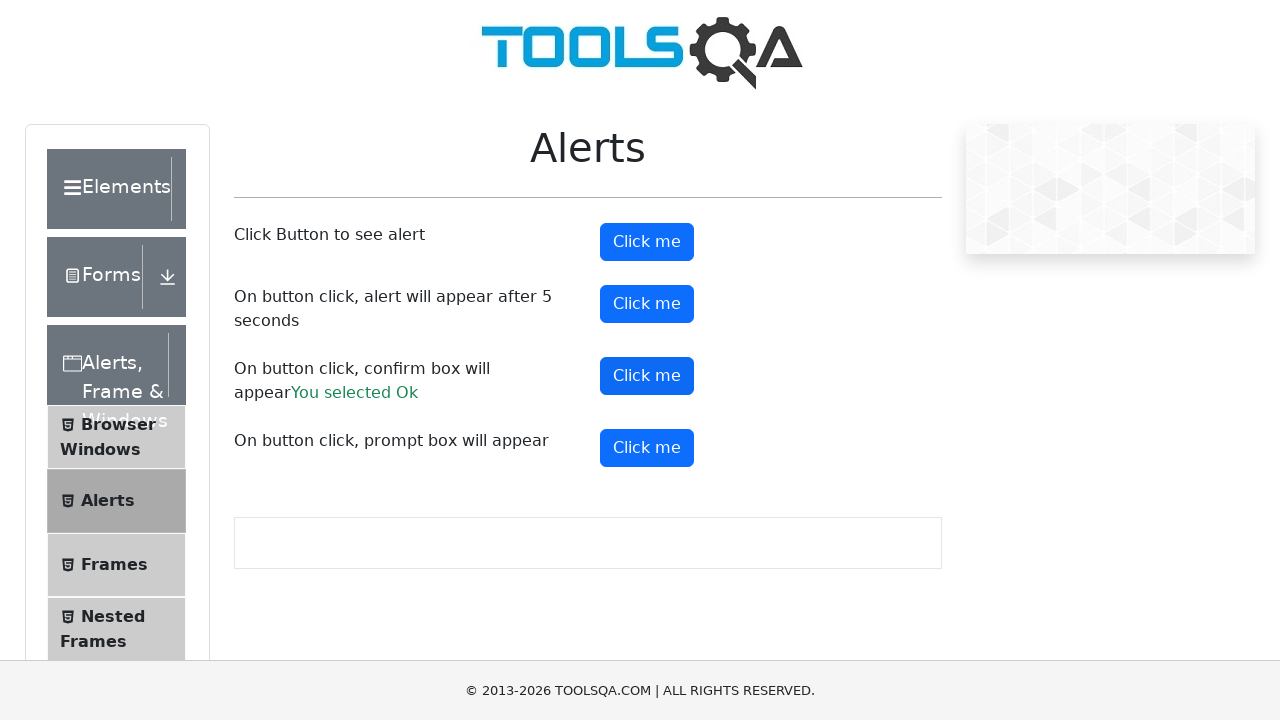

Waited for dialog interaction to complete
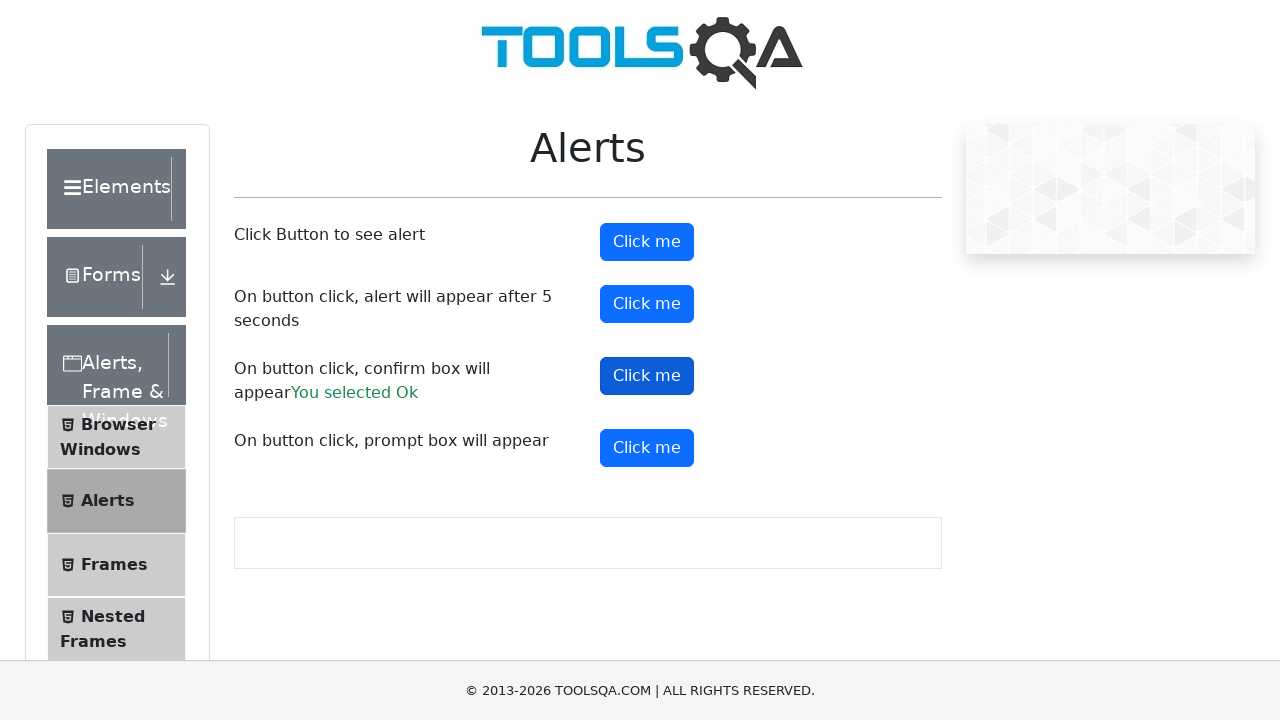

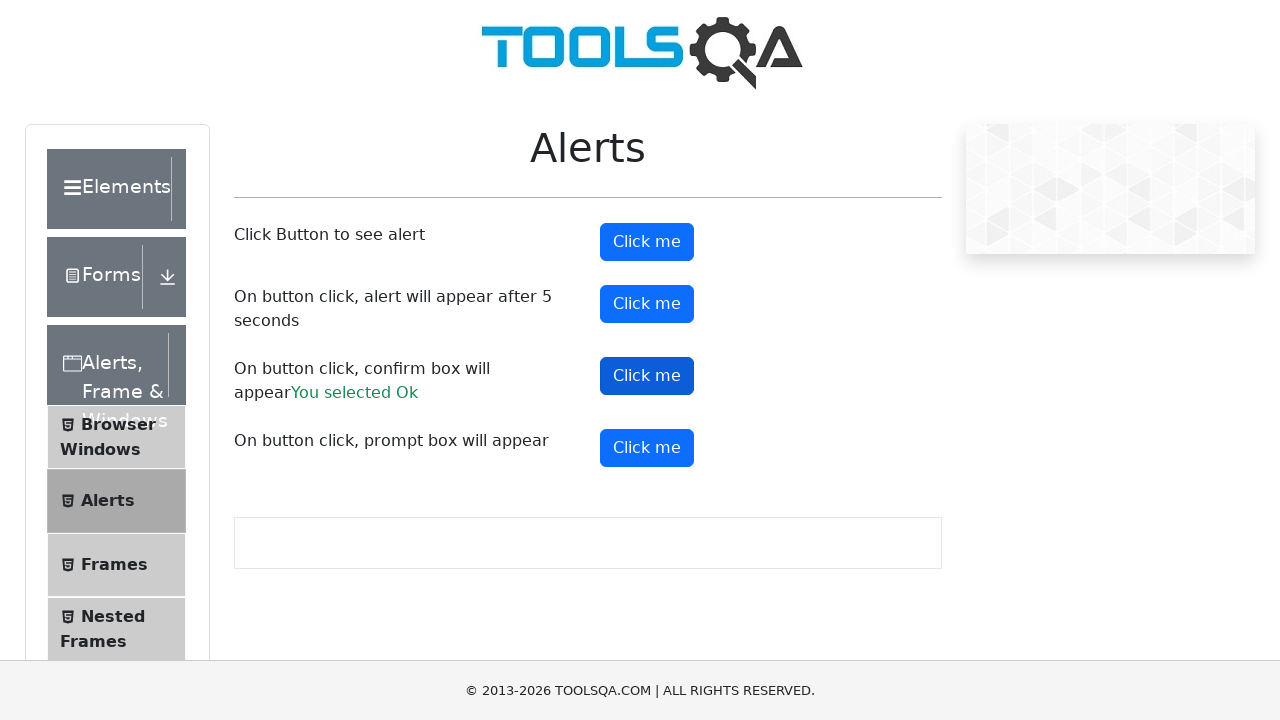